Tests error handling when weight is set to zero, verifying the error message is displayed

Starting URL: https://practice.expandtesting.com/bmi

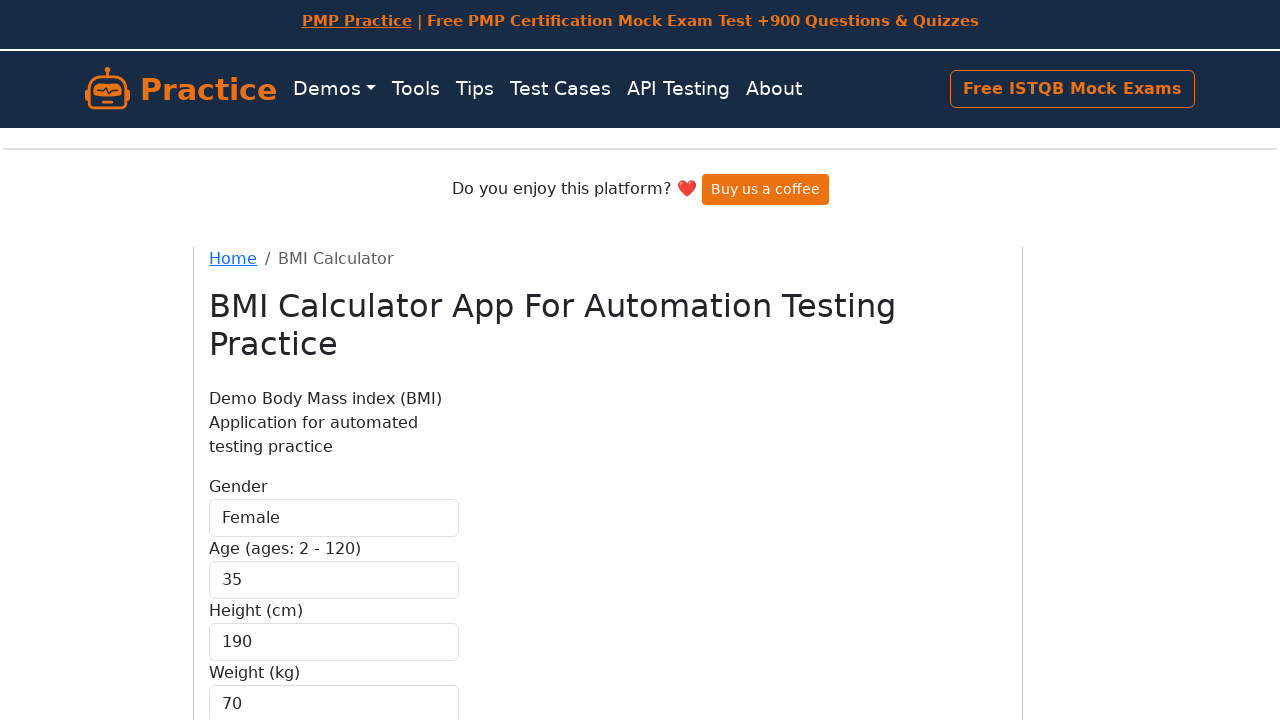

Selected 'Female' as gender option on #gender
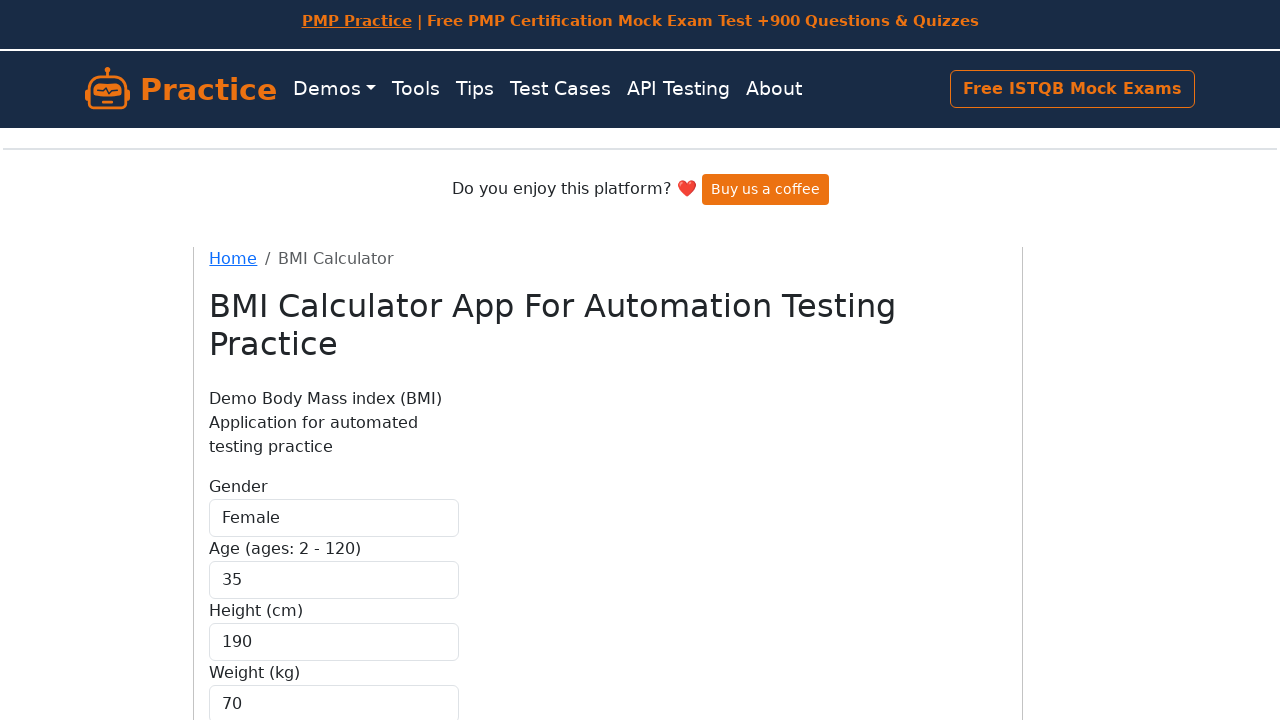

Filled weight field with '0' to trigger error on #weight
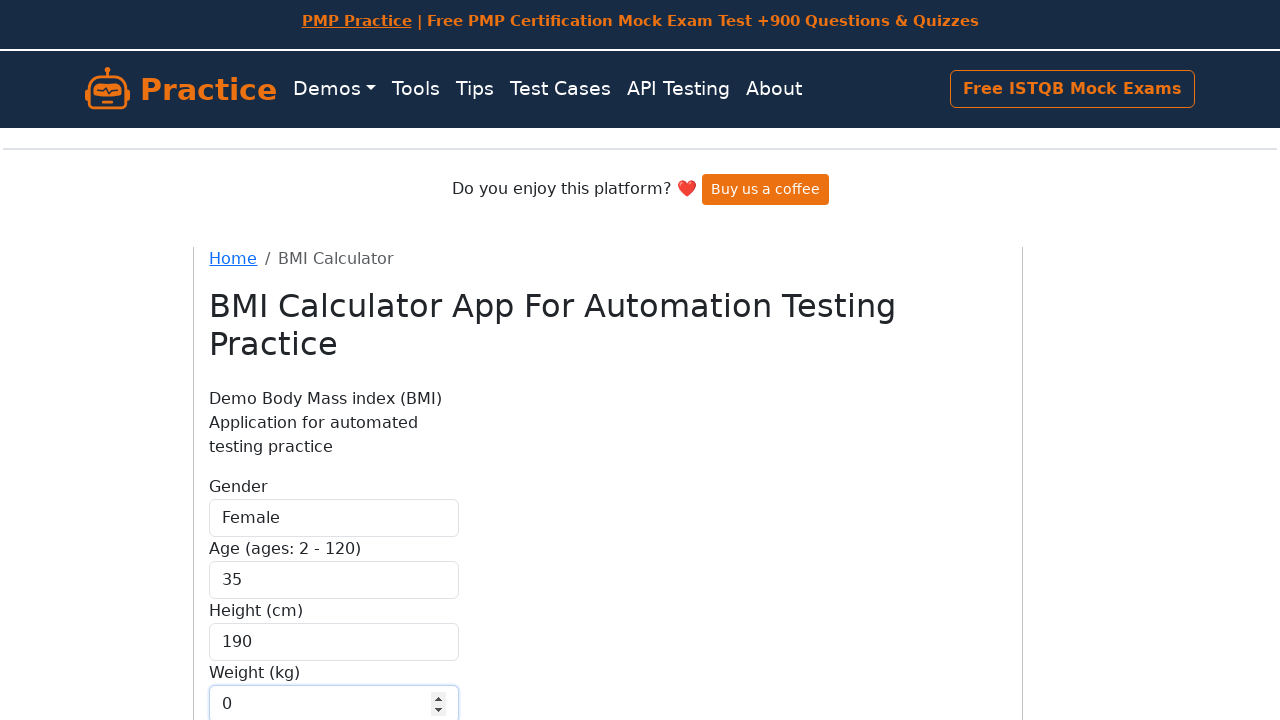

Filled height field with valid value '175' on #height
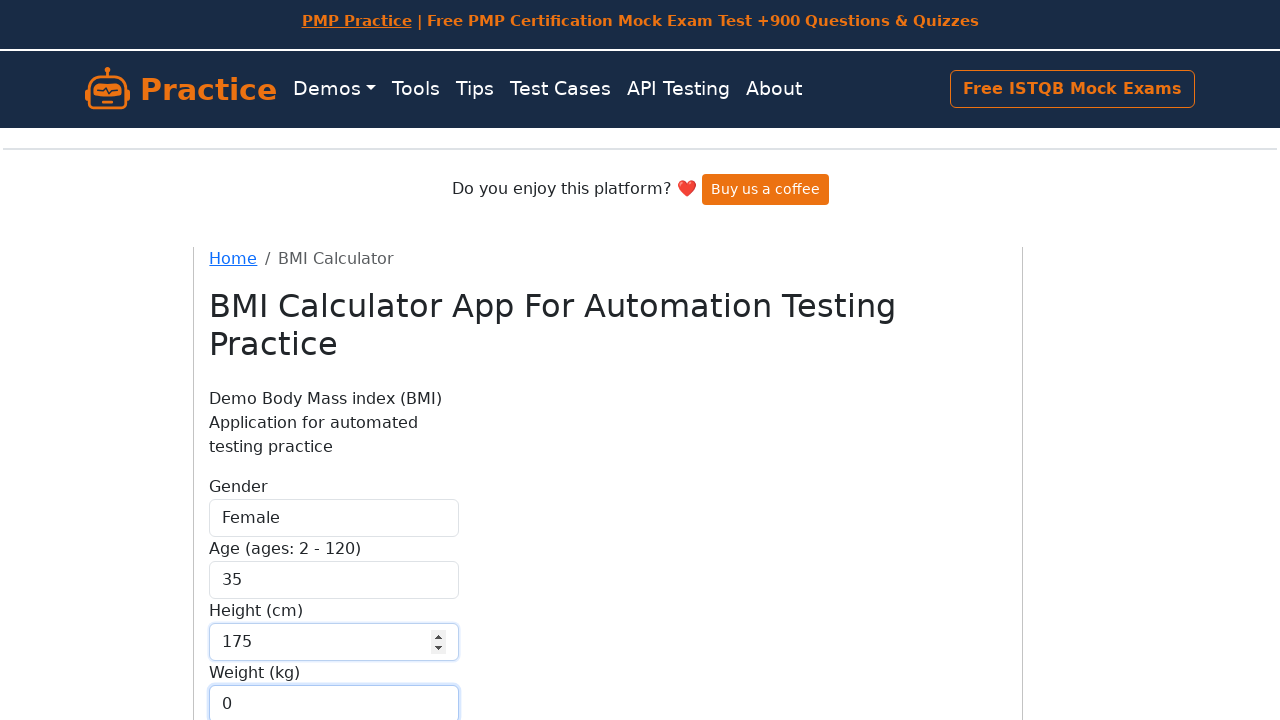

Clicked submit button to calculate BMI at (259, 581) on .btn-primary
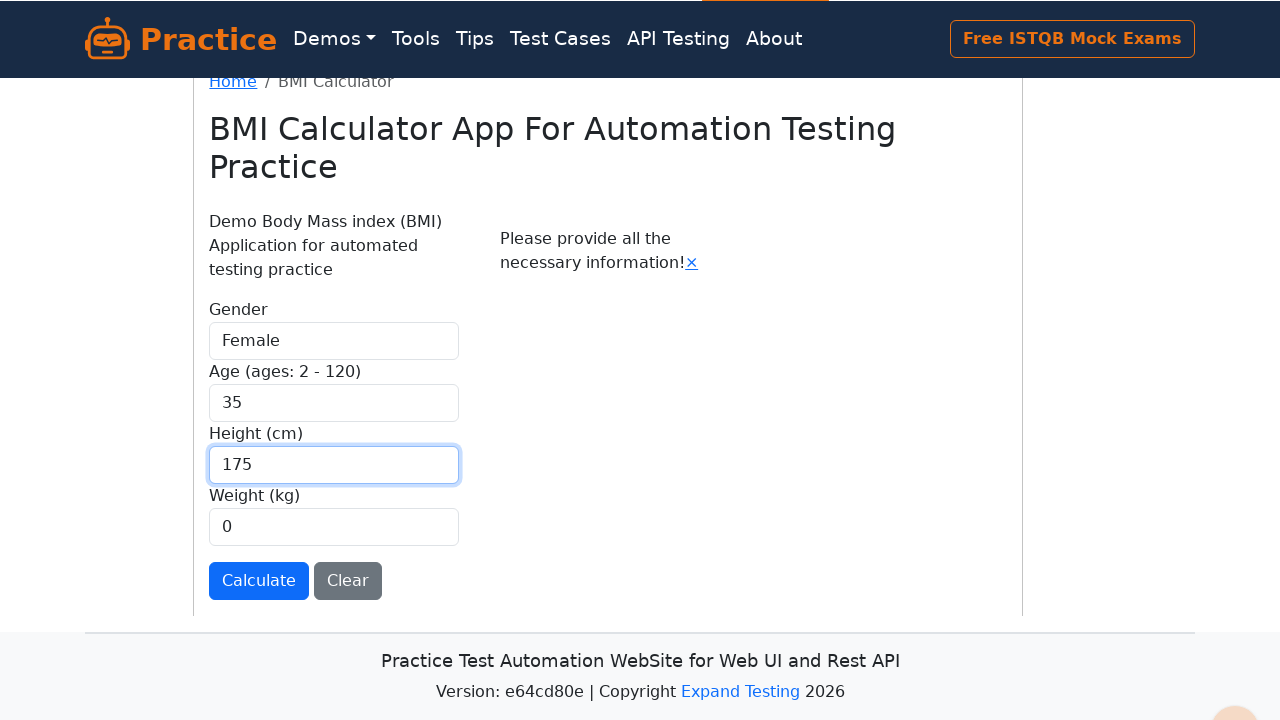

Error message alert box appeared indicating invalid weight value
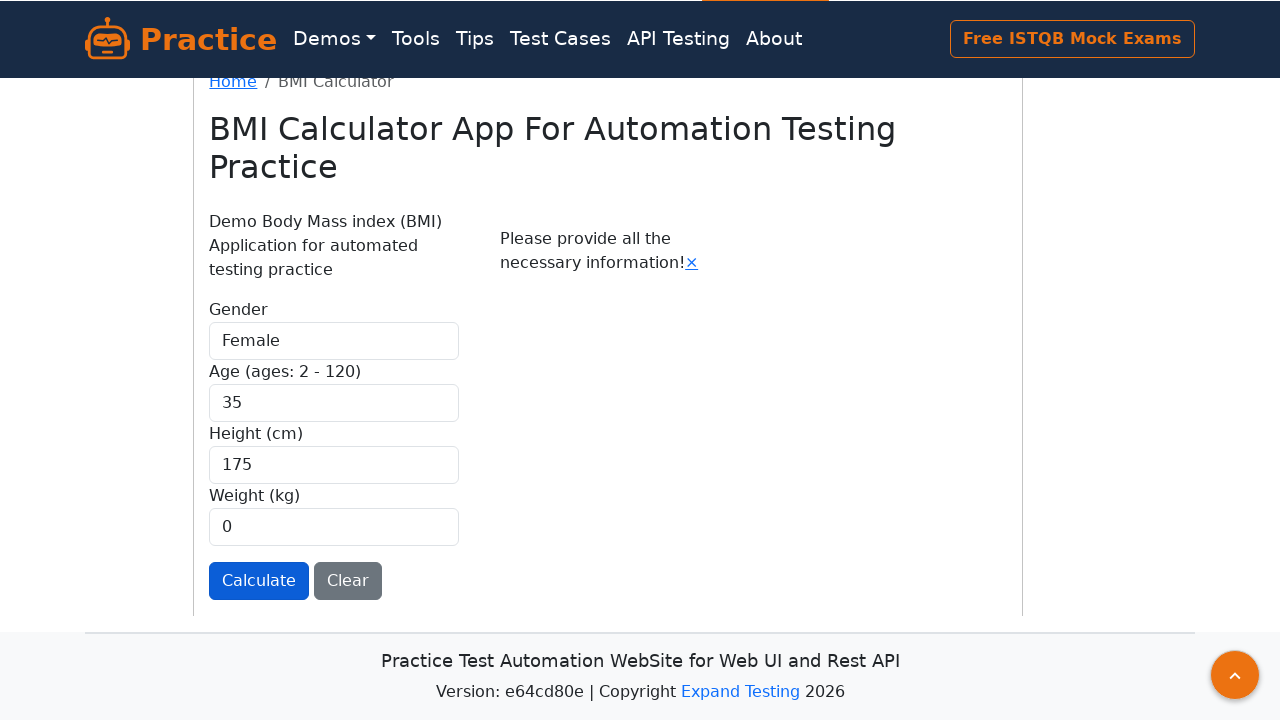

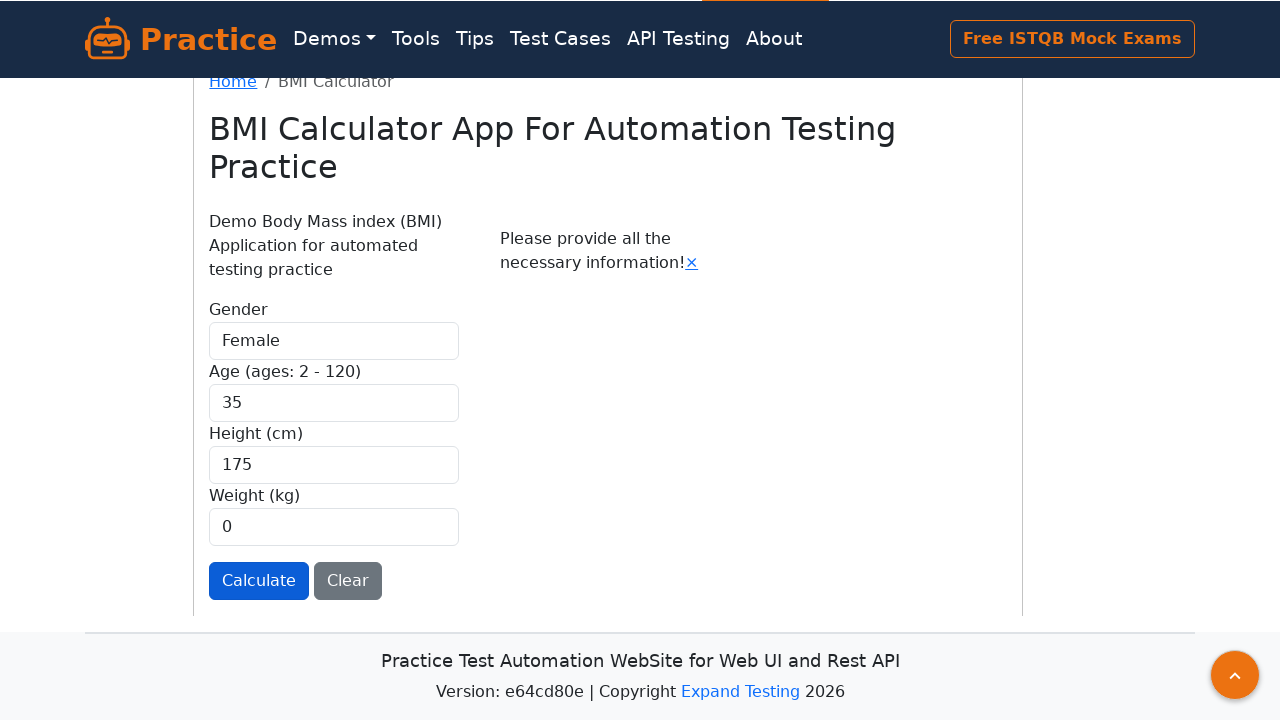